Tests negative validation by entering an invalid email format and verifying the error styling is applied to the email input field.

Starting URL: https://demoqa.com/text-box

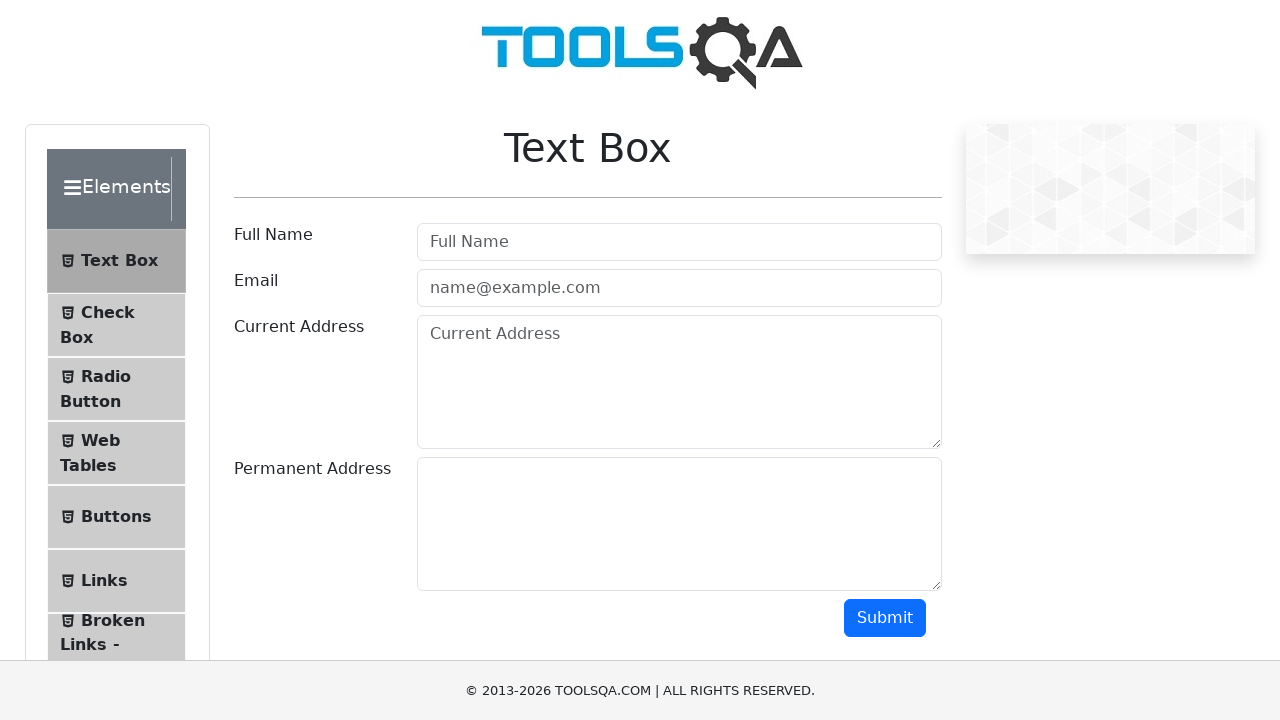

Filled email field with invalid format 'invalid' on #userEmail
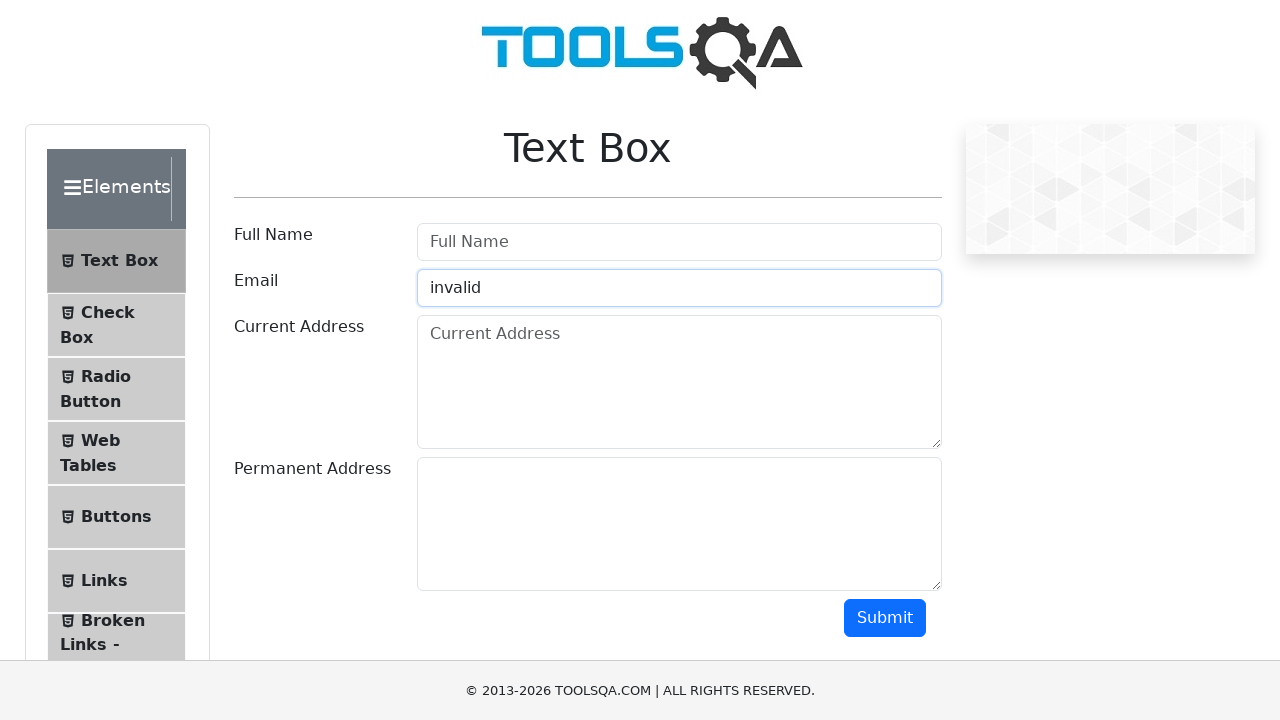

Clicked submit button to trigger validation at (885, 618) on #submit
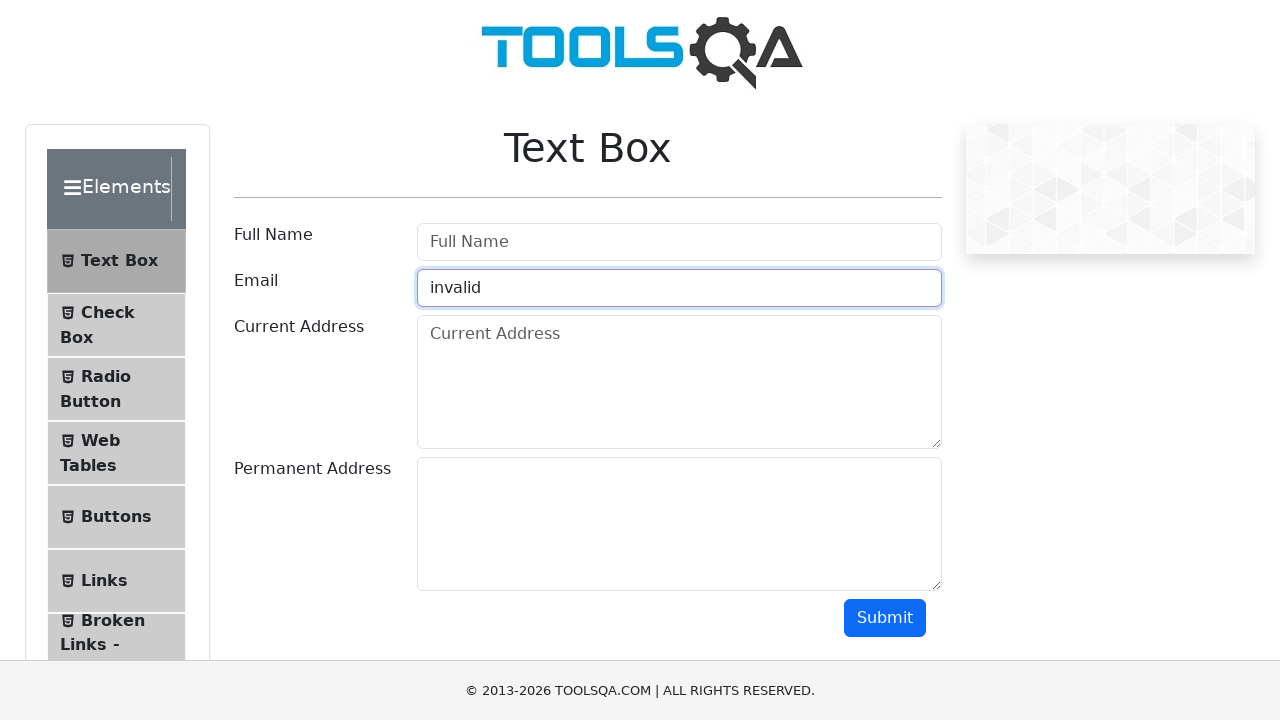

Verified email field displays error styling with field-error class
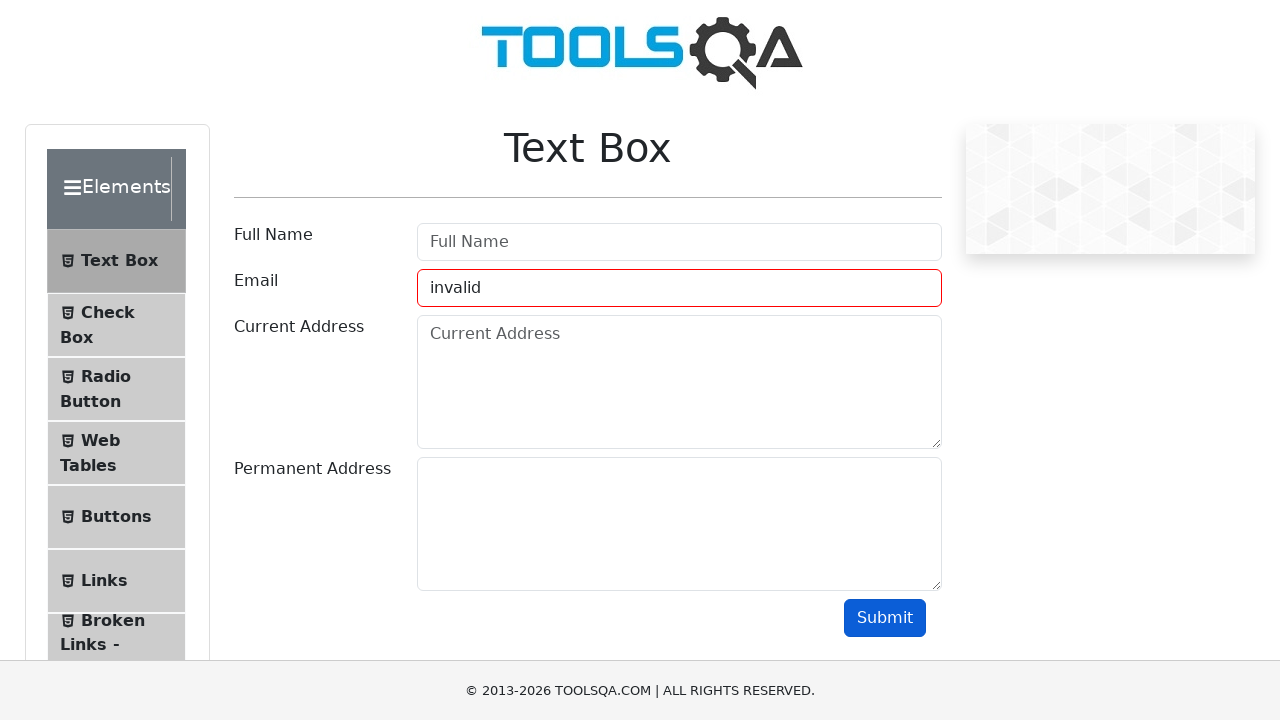

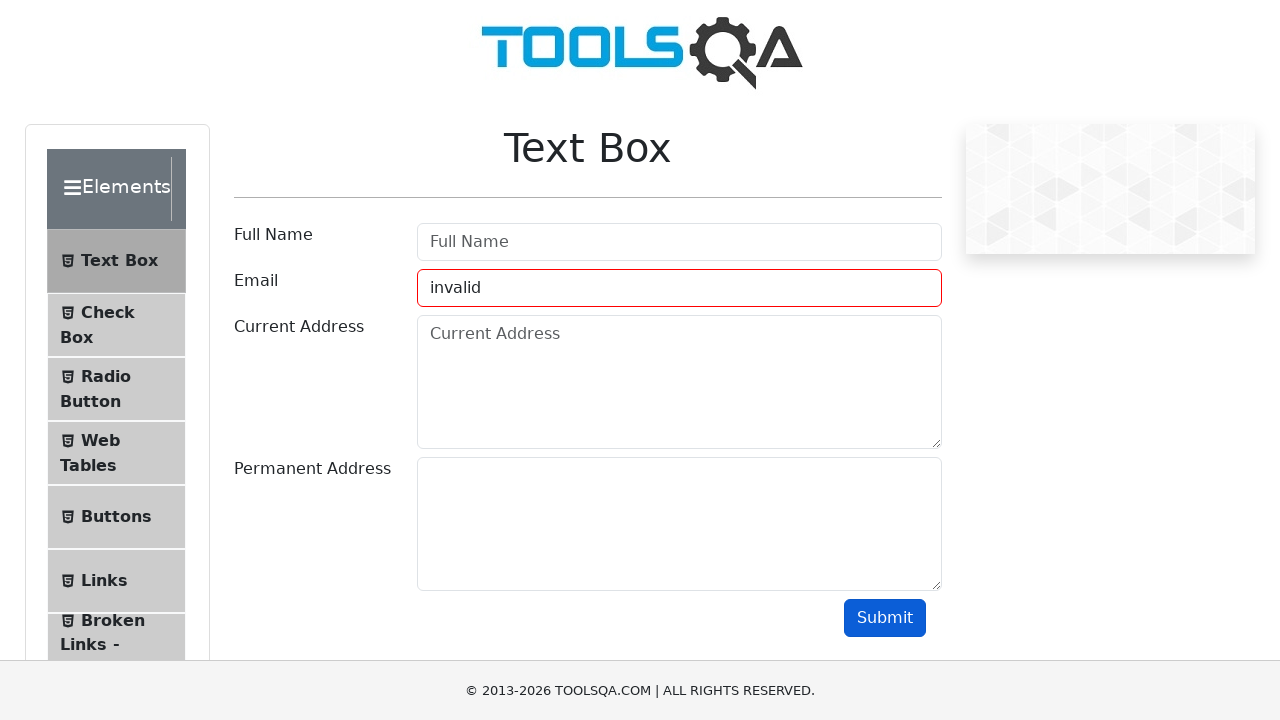